Tests a simple greeting form by entering a username and verifying that the correct greeting message is displayed

Starting URL: https://safatelli.github.io/tp-test-logiciel/assets/hello.html

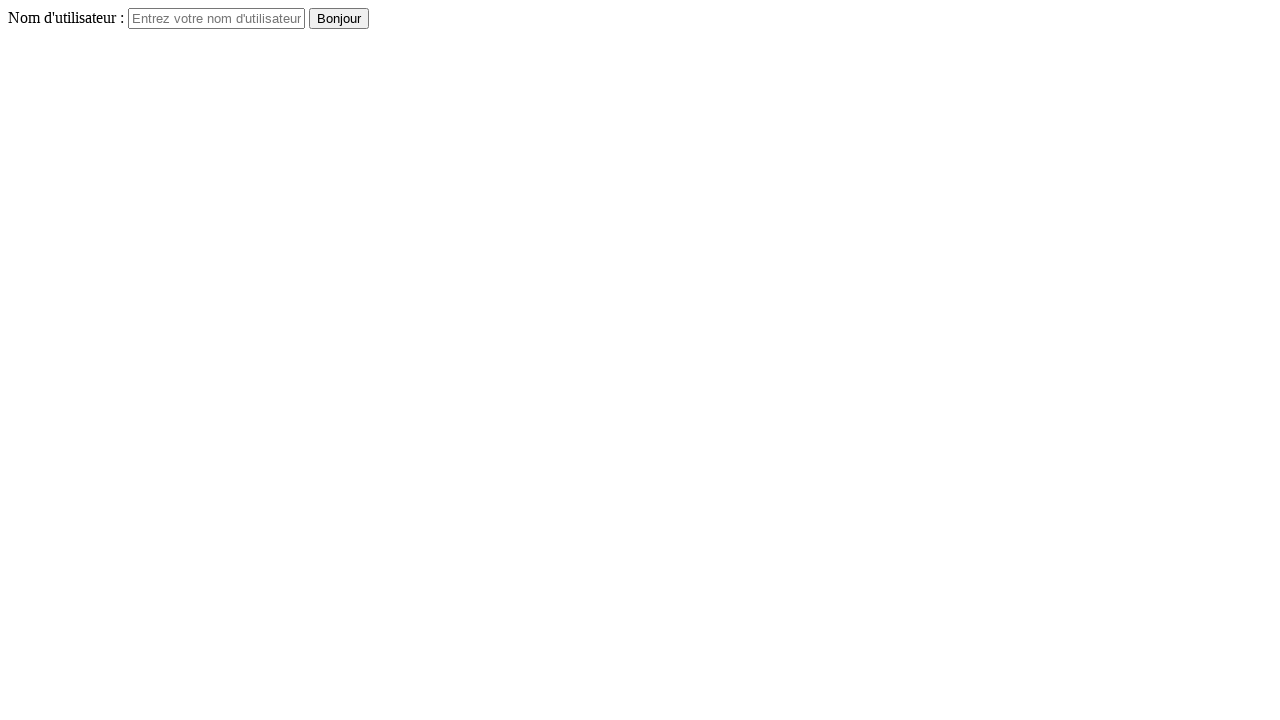

Clicked on the username input field at (216, 18) on #username
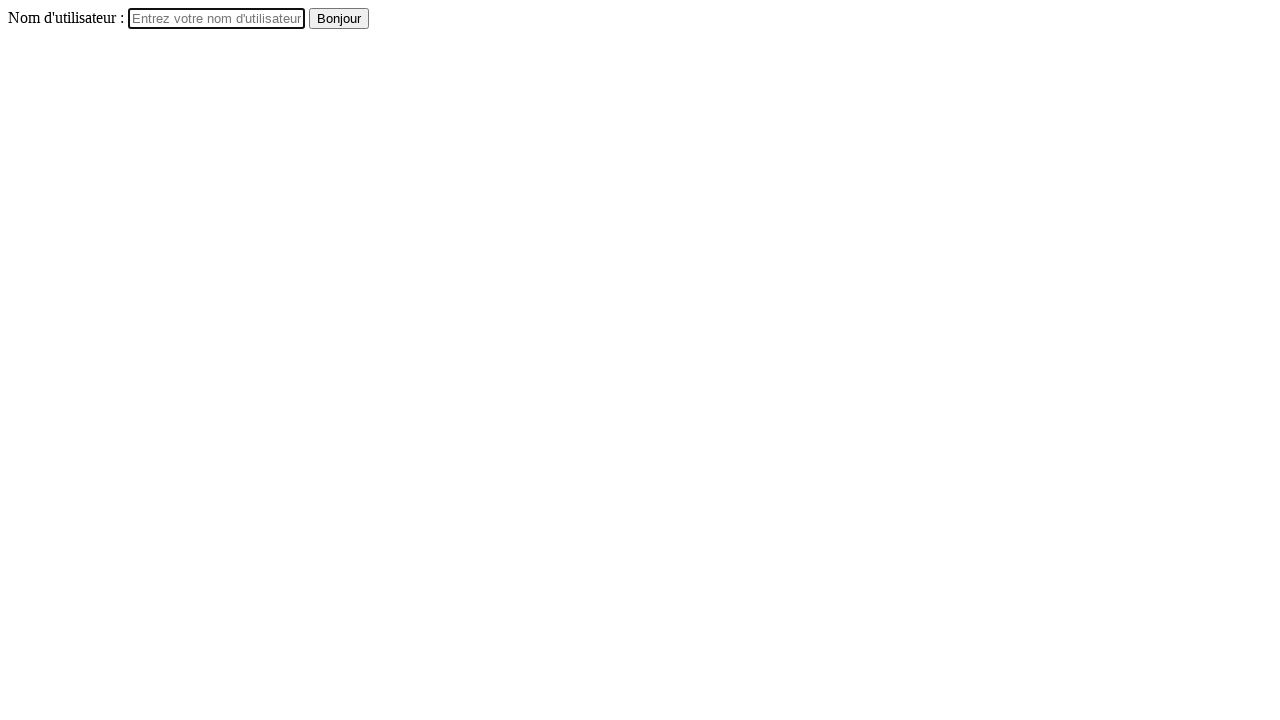

Entered 'Chiraz' in the username field on #username
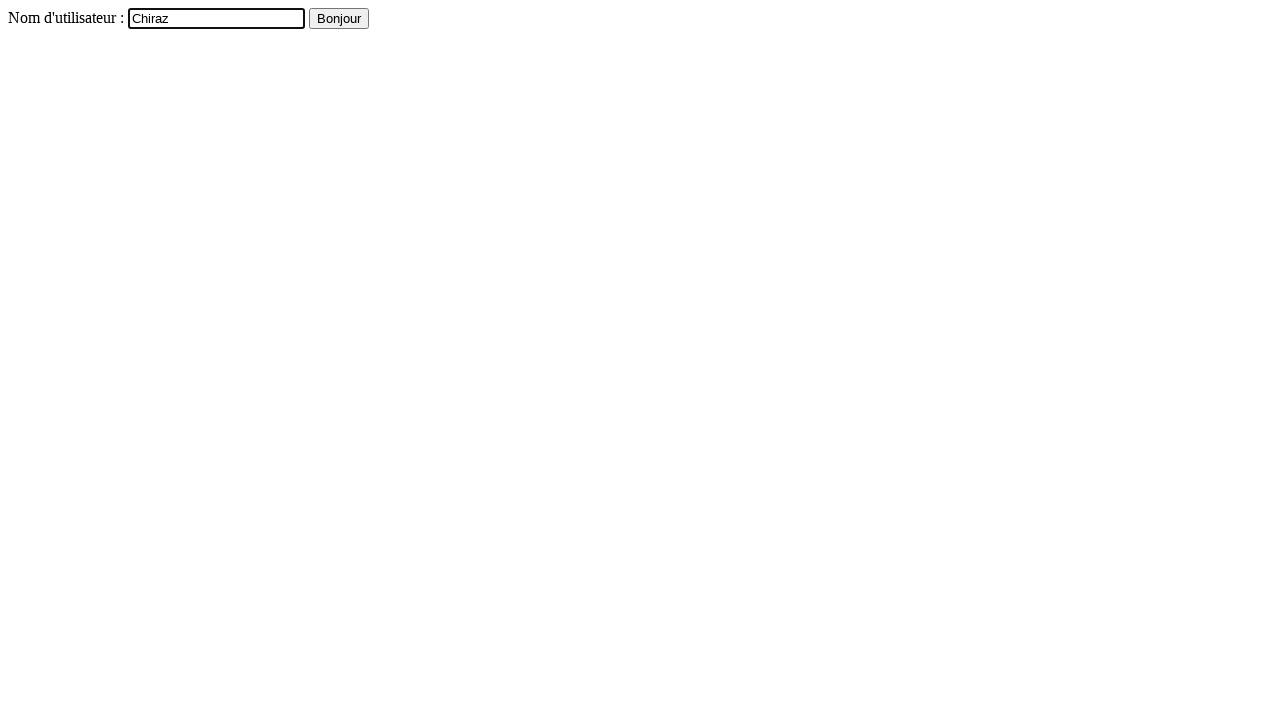

Clicked the submit button at (339, 18) on button
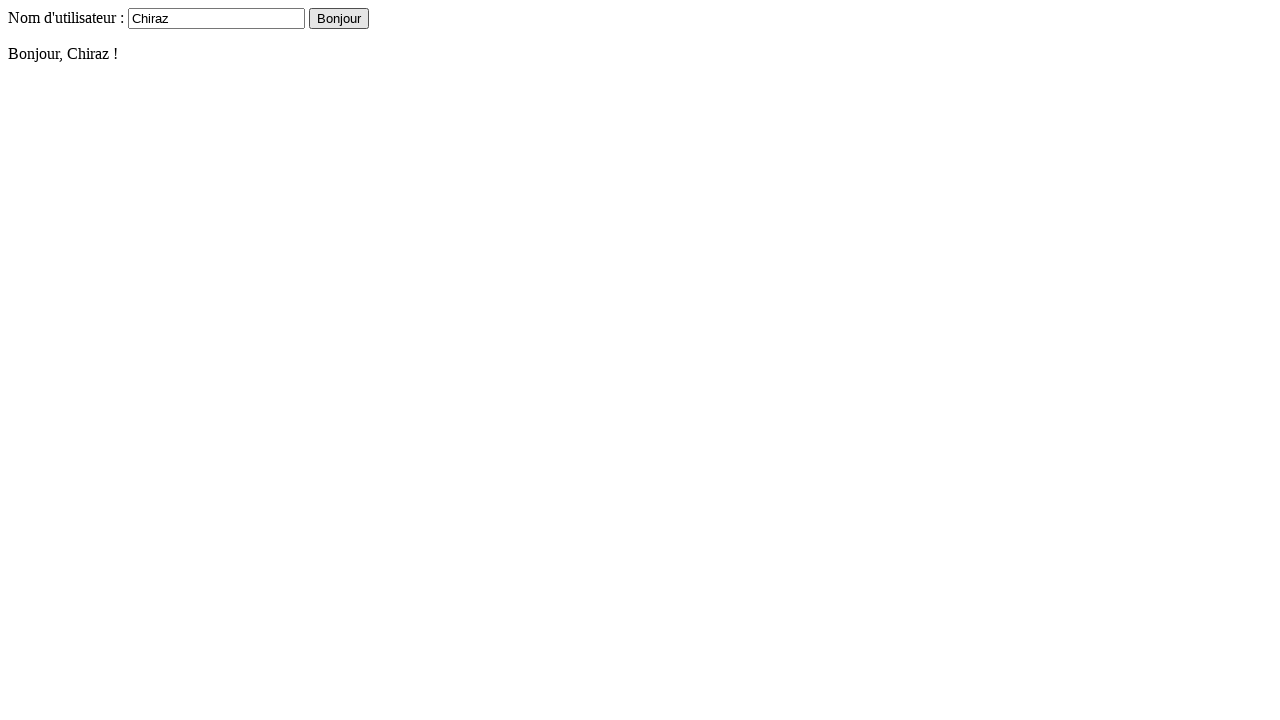

Greeting message element loaded
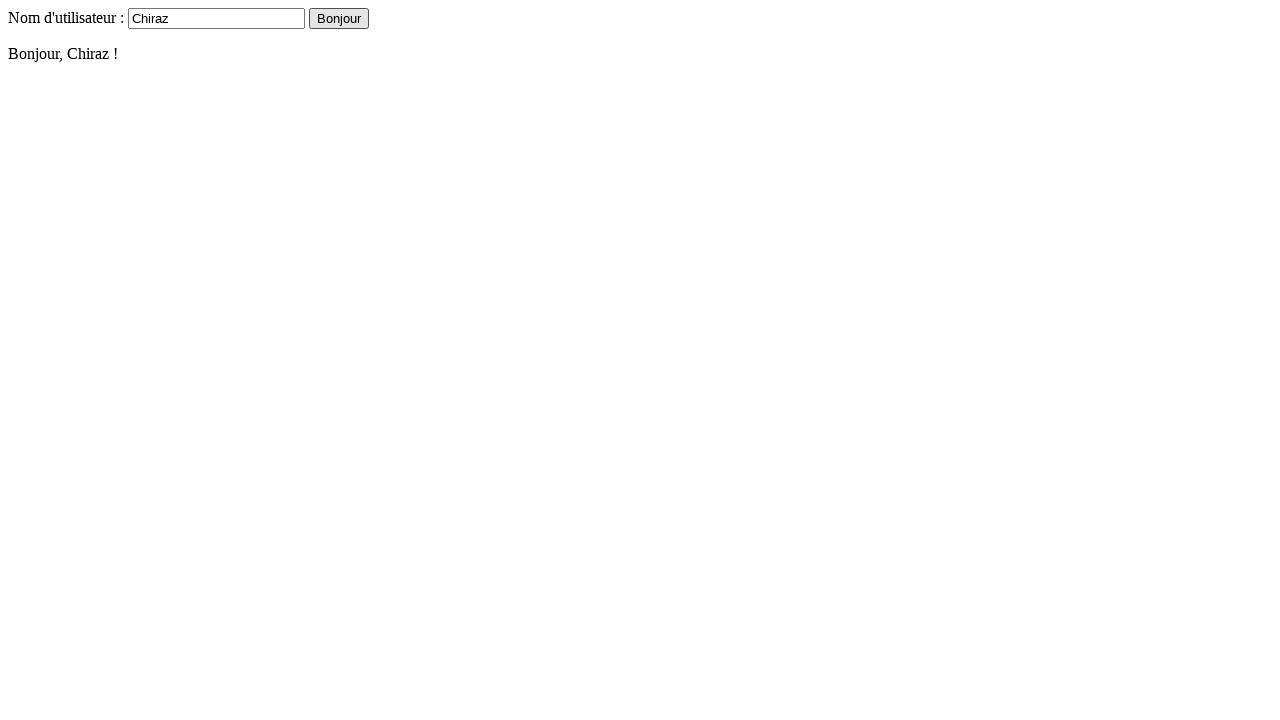

Verified greeting message displays 'Bonjour, Chiraz !'
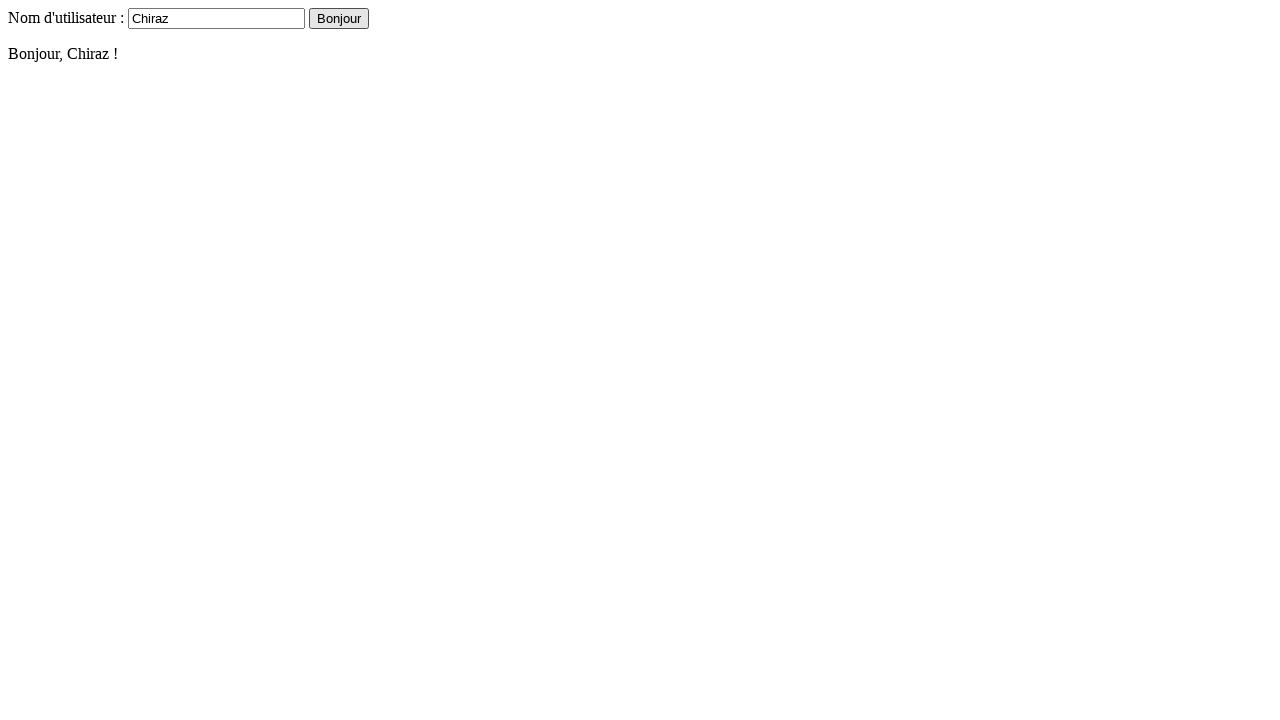

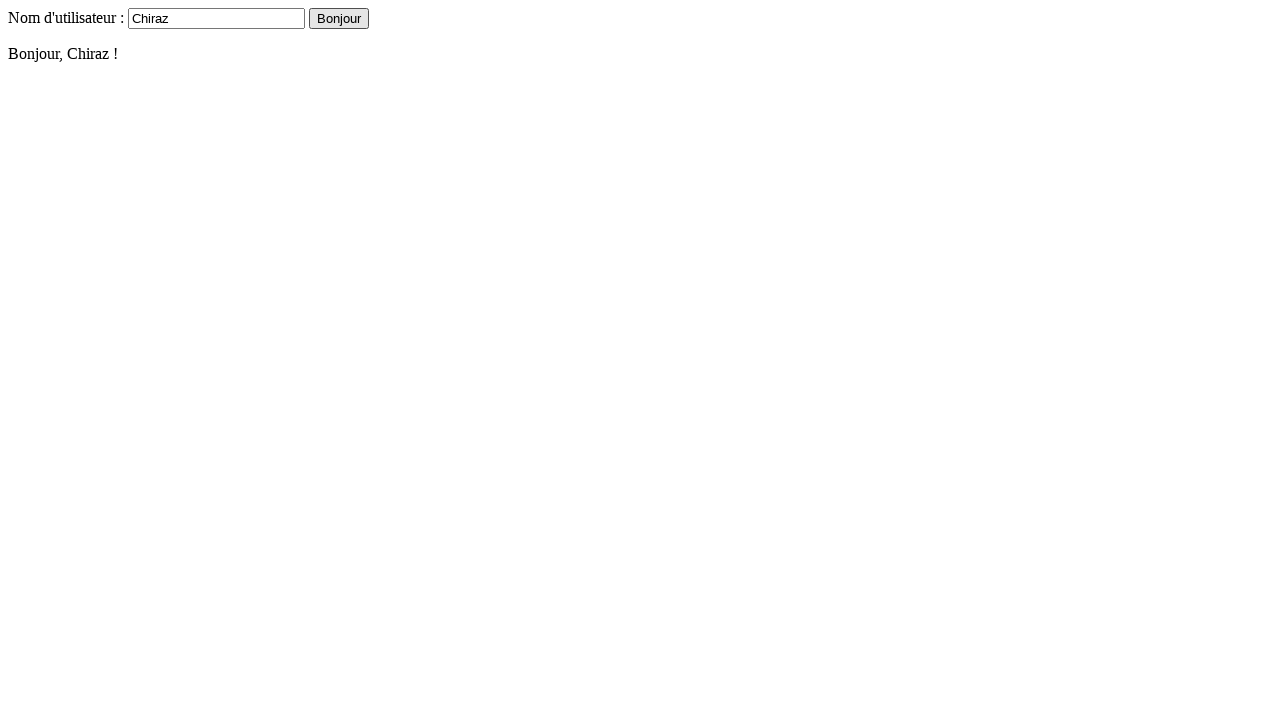